Tests keyboard actions on a text comparison tool by copying text from the first input field and pasting it into the second field using keyboard shortcuts

Starting URL: https://text-compare.com/

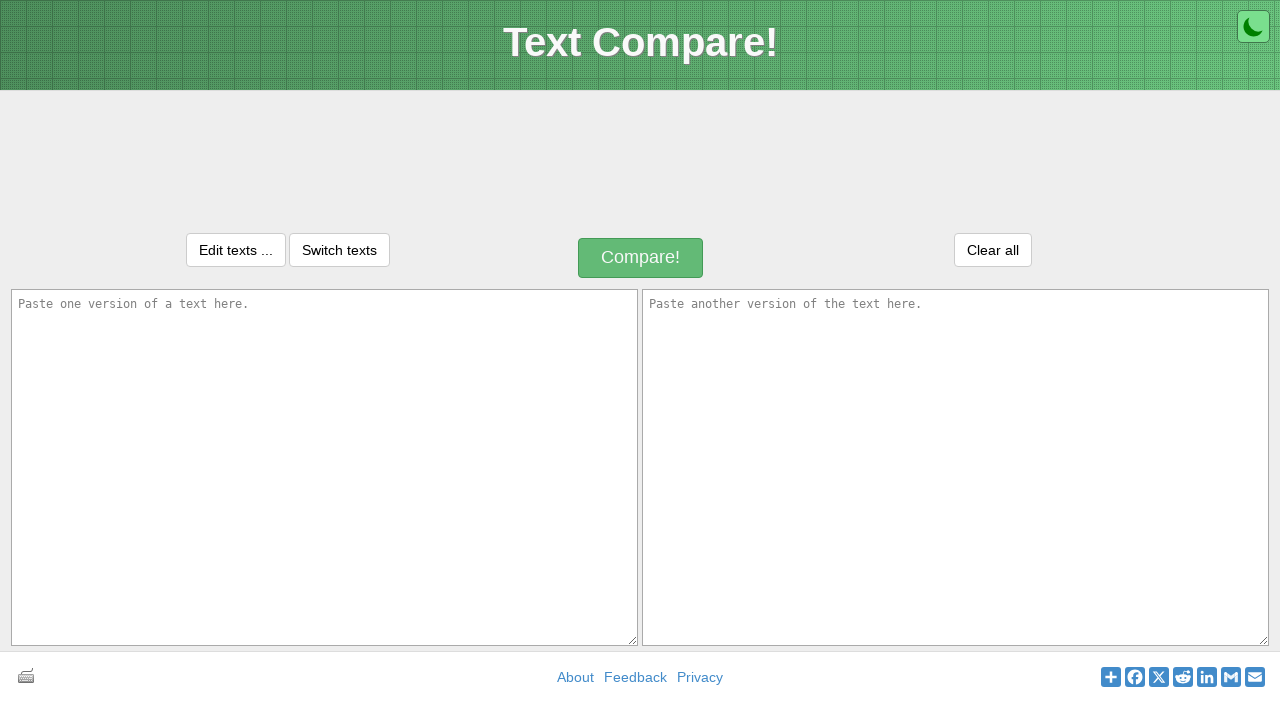

Filled first text area with 'Welcome' on #inputText1
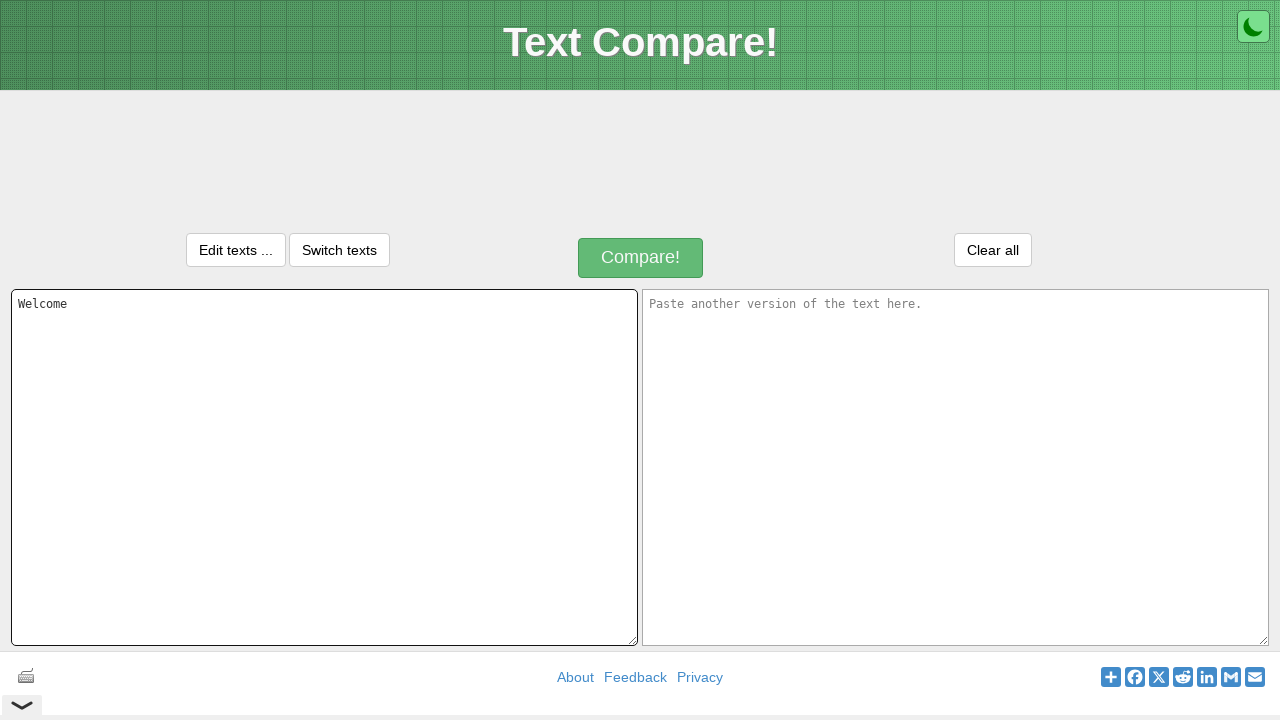

Selected all text in first text area using Ctrl+A on #inputText1
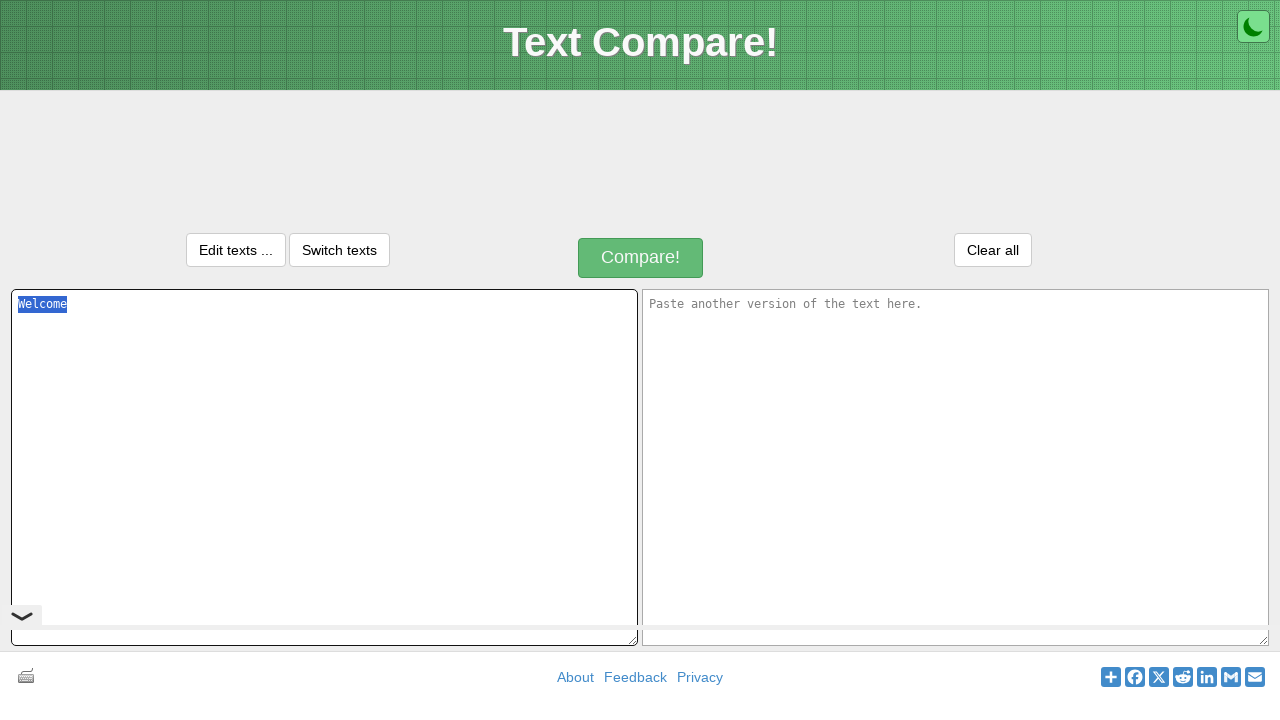

Copied text from first text area using Ctrl+C on #inputText1
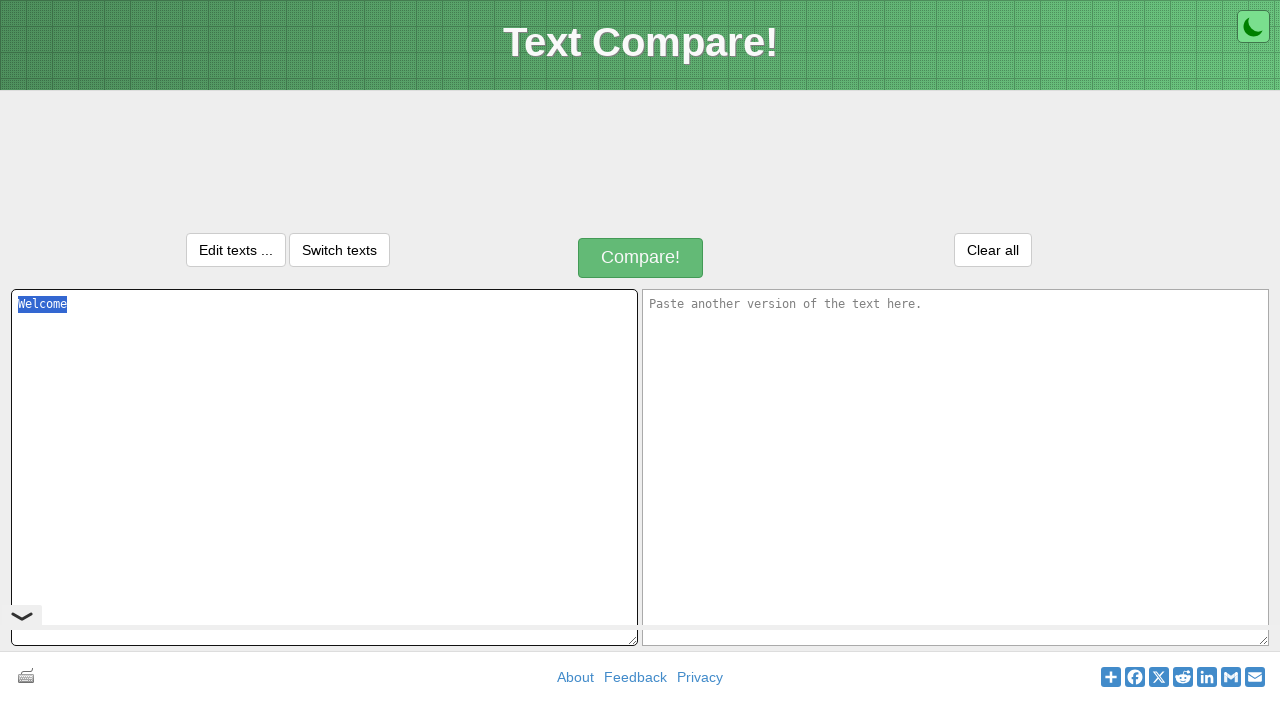

Moved focus to second text area using Tab key
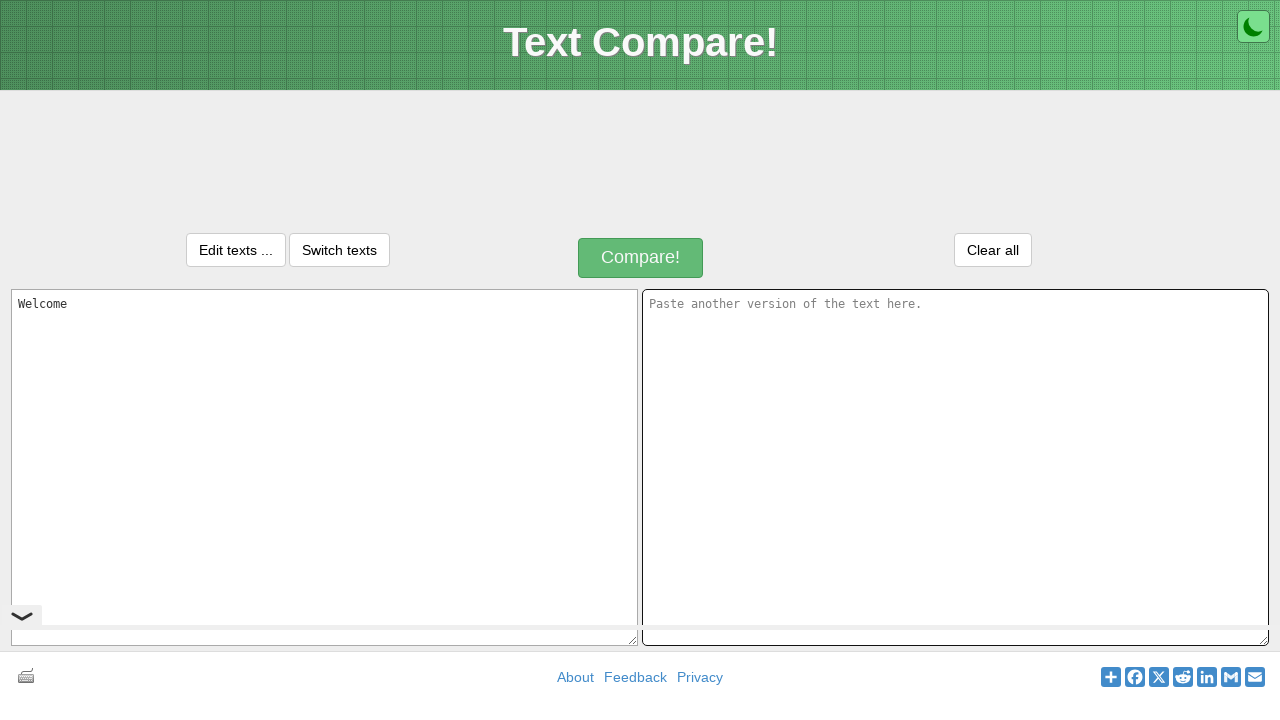

Pasted text into second text area using Ctrl+V
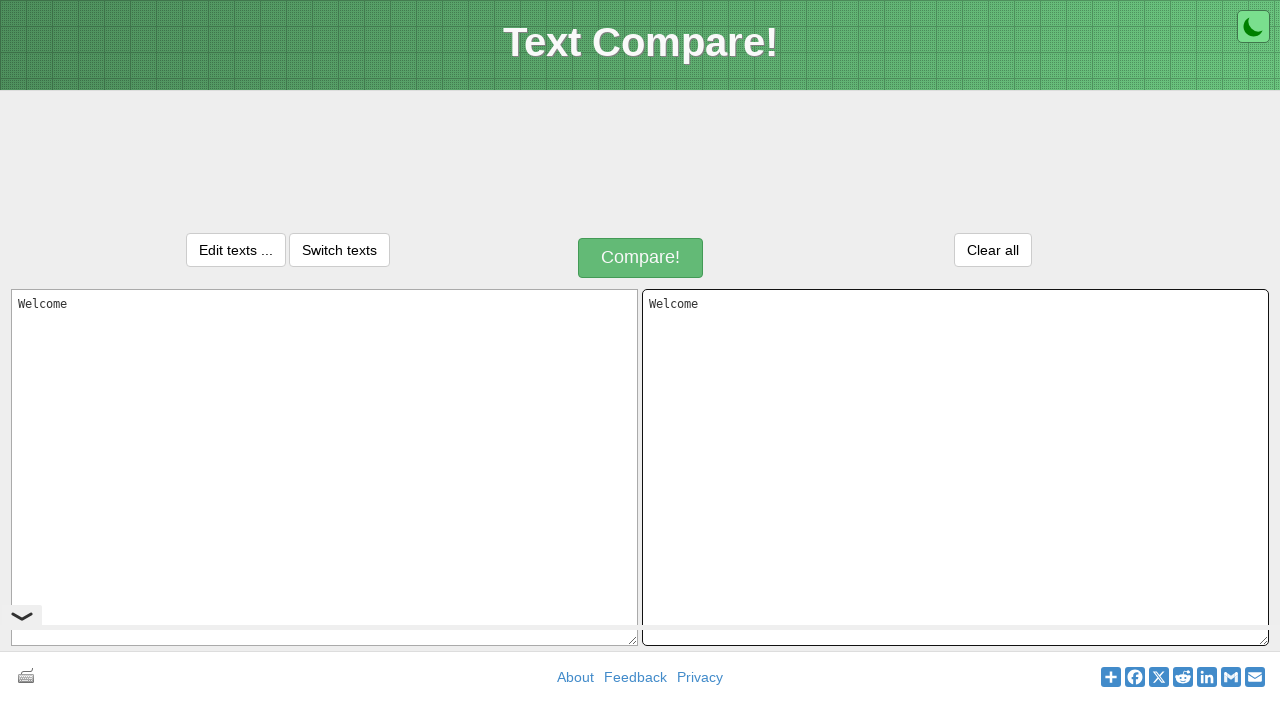

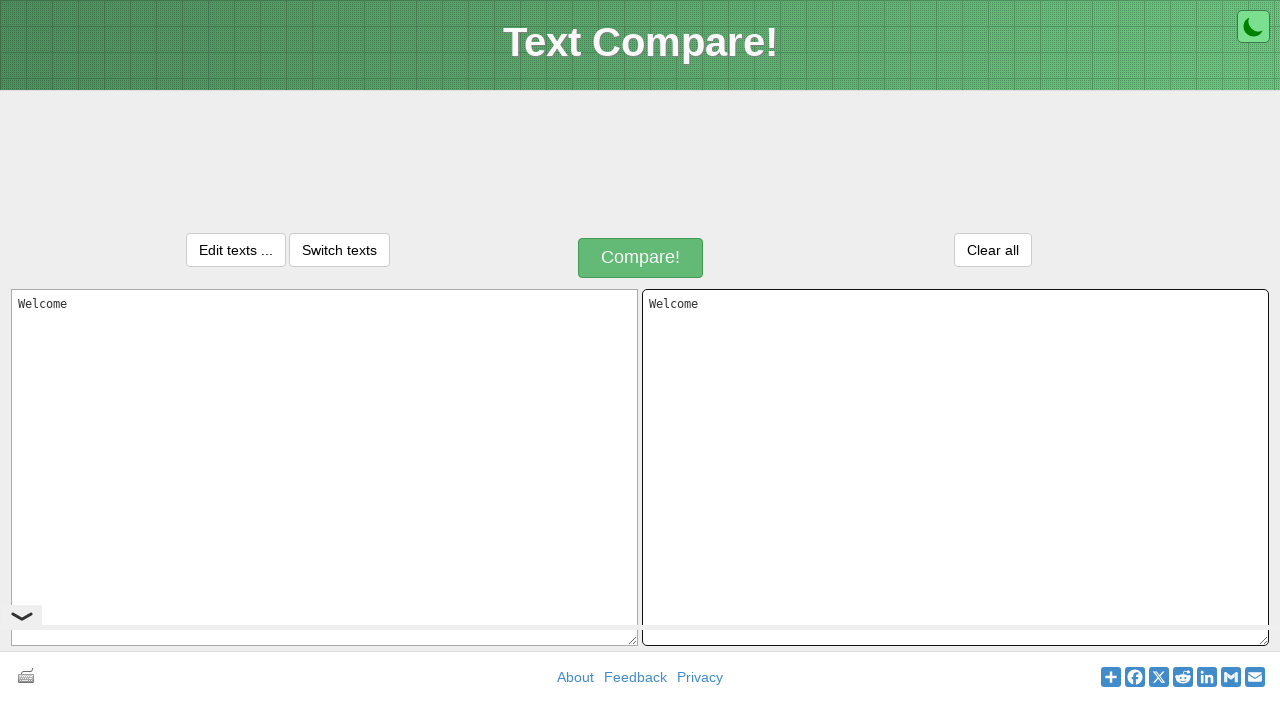